Tests a data types form by filling in various fields (name, address, email, phone, etc.) with zip-code intentionally left empty, then submits the form and verifies the validation styling of form fields.

Starting URL: https://bonigarcia.dev/selenium-webdriver-java/data-types.html

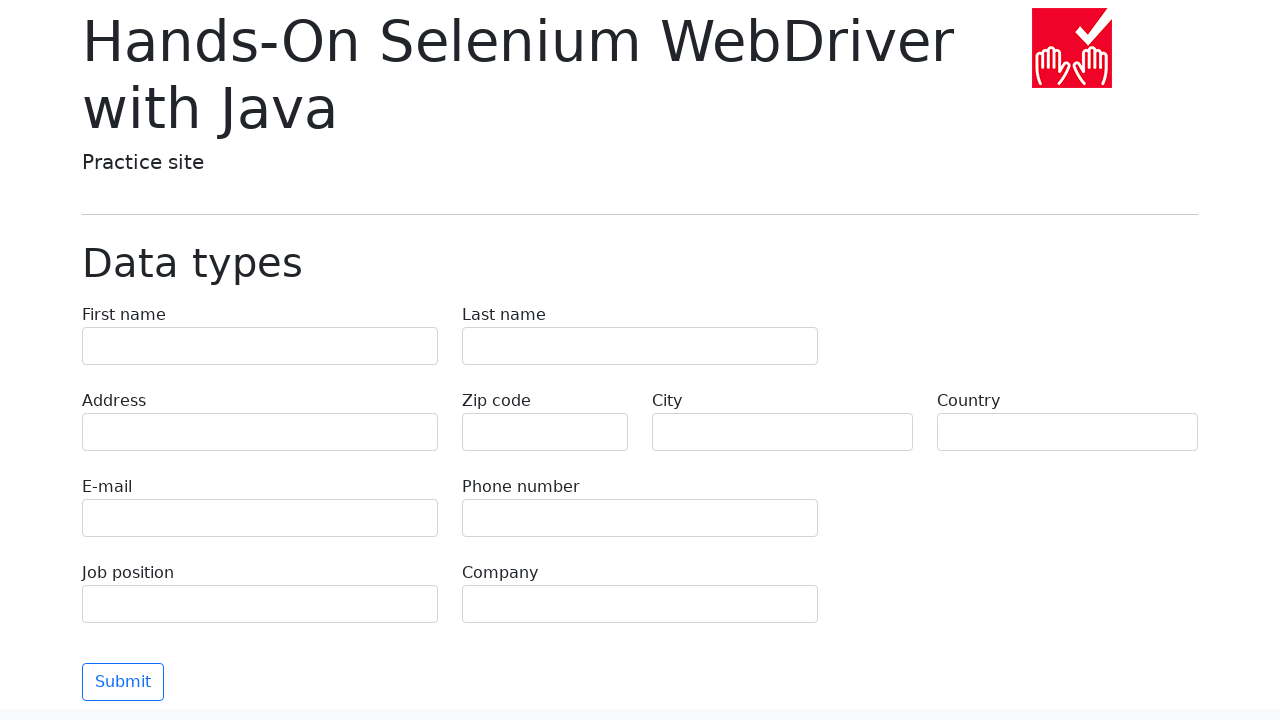

Filled first name field with 'Иван' on [name="first-name"]
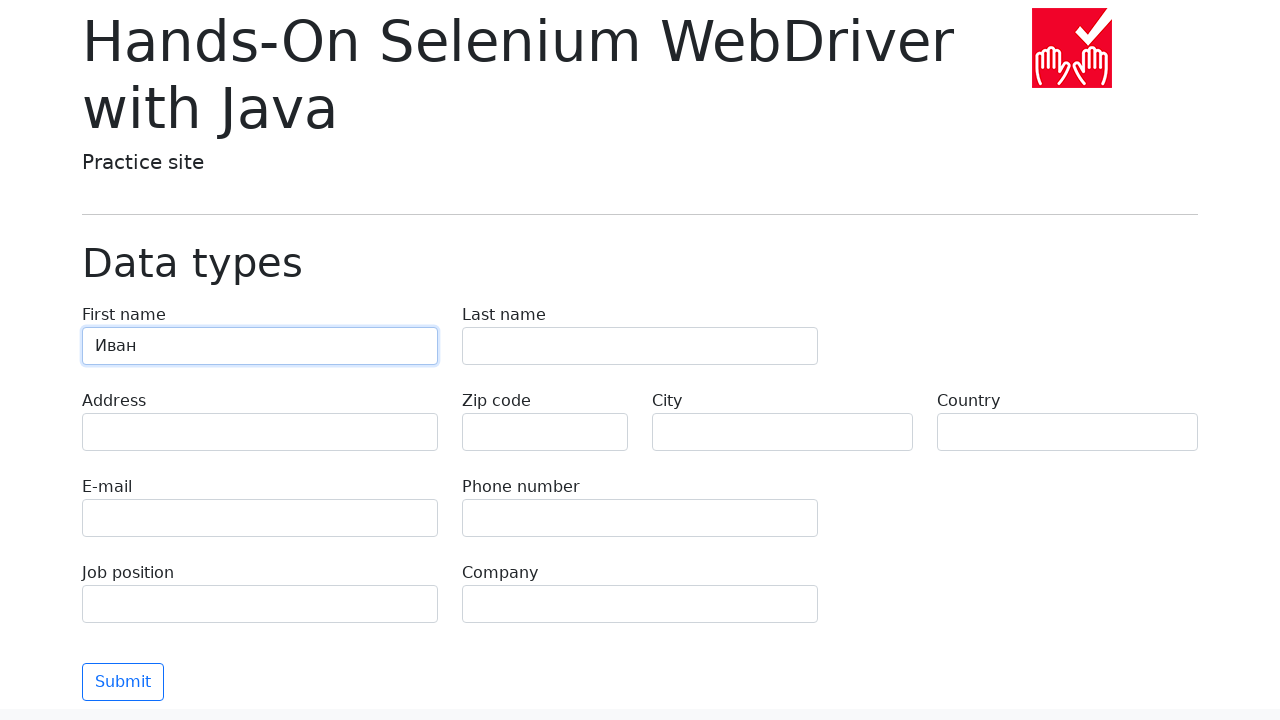

Filled last name field with 'Петров' on [name="last-name"]
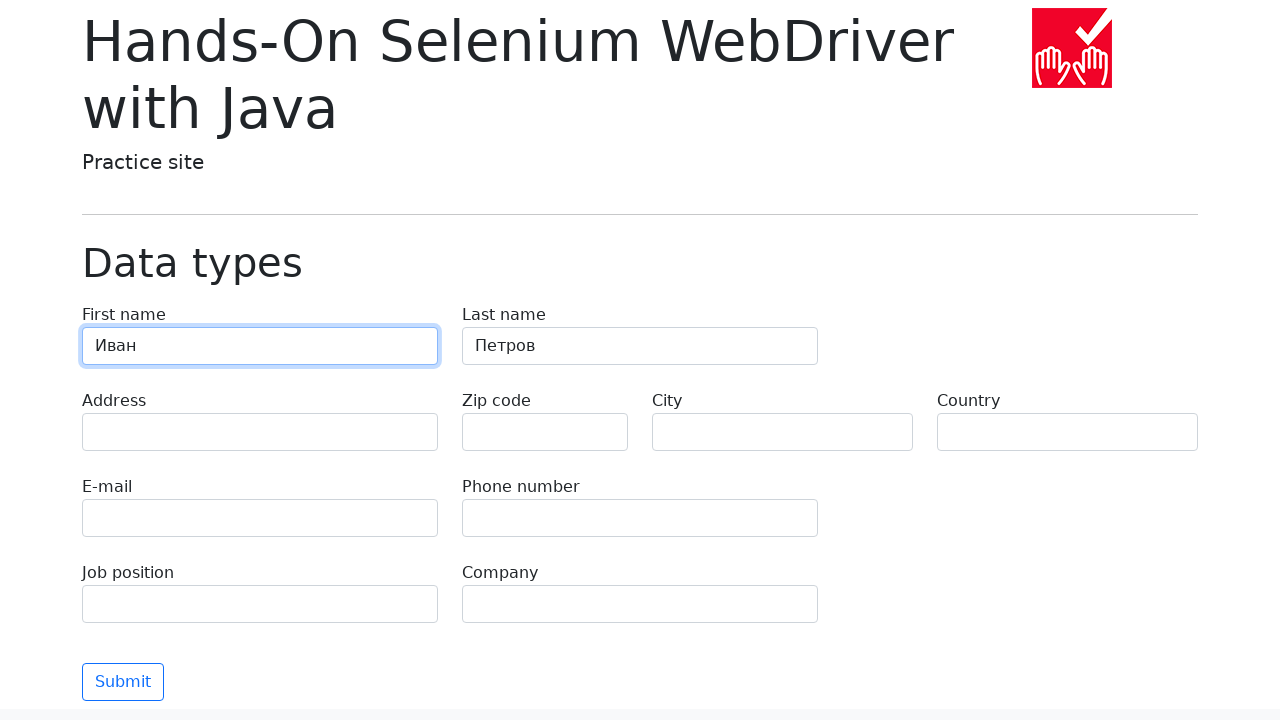

Filled address field with 'Ленина, 55-3' on [name="address"]
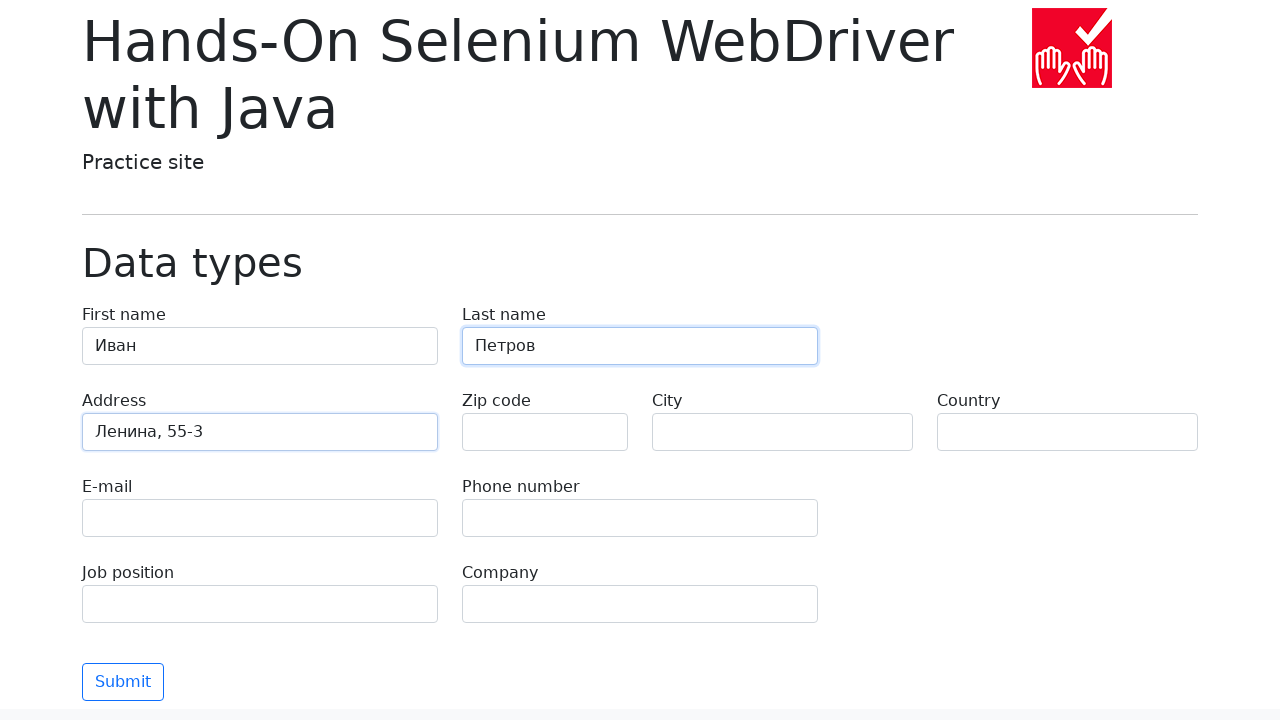

Left zip-code field empty intentionally on [name="zip-code"]
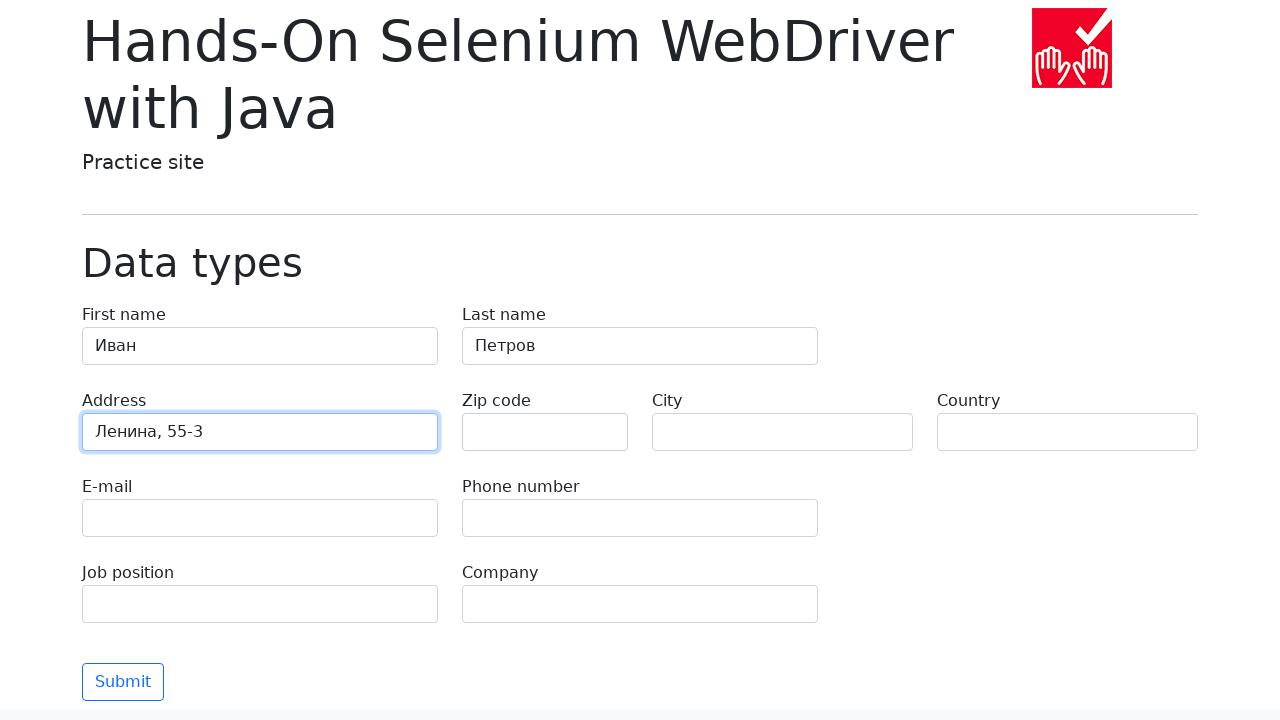

Filled city field with 'Москва' on [name="city"]
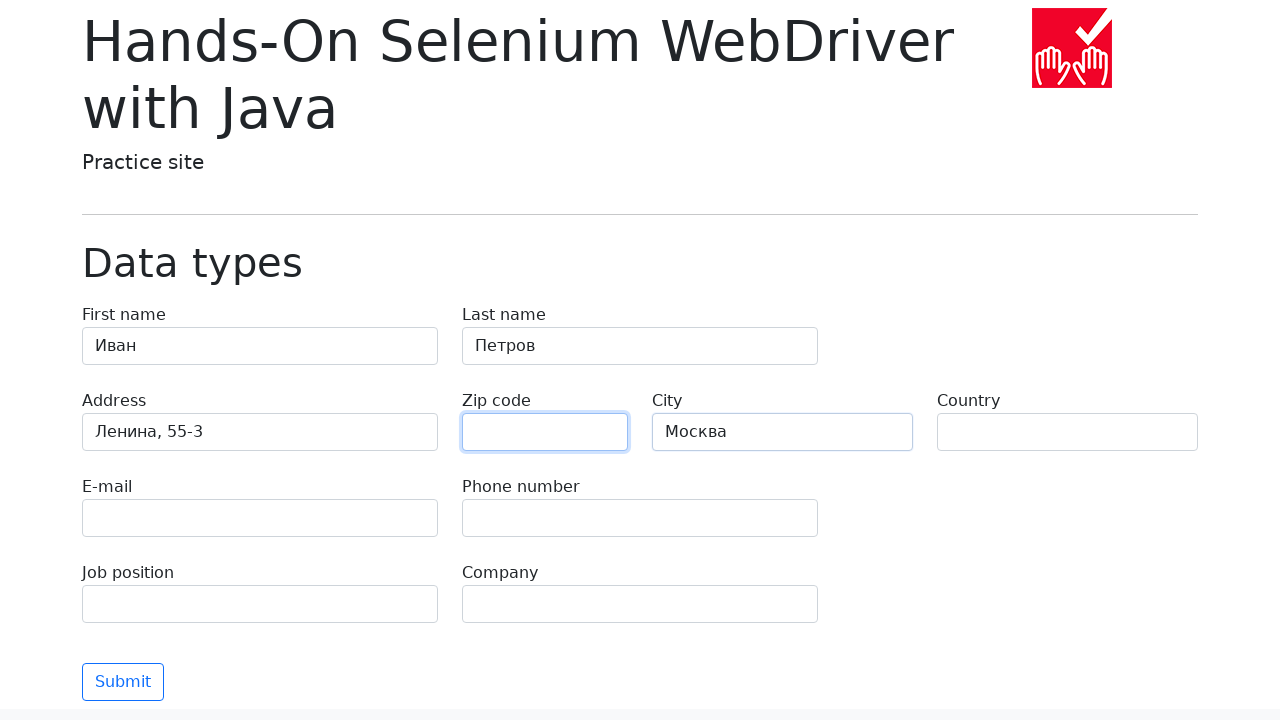

Filled country field with 'Россия' on [name="country"]
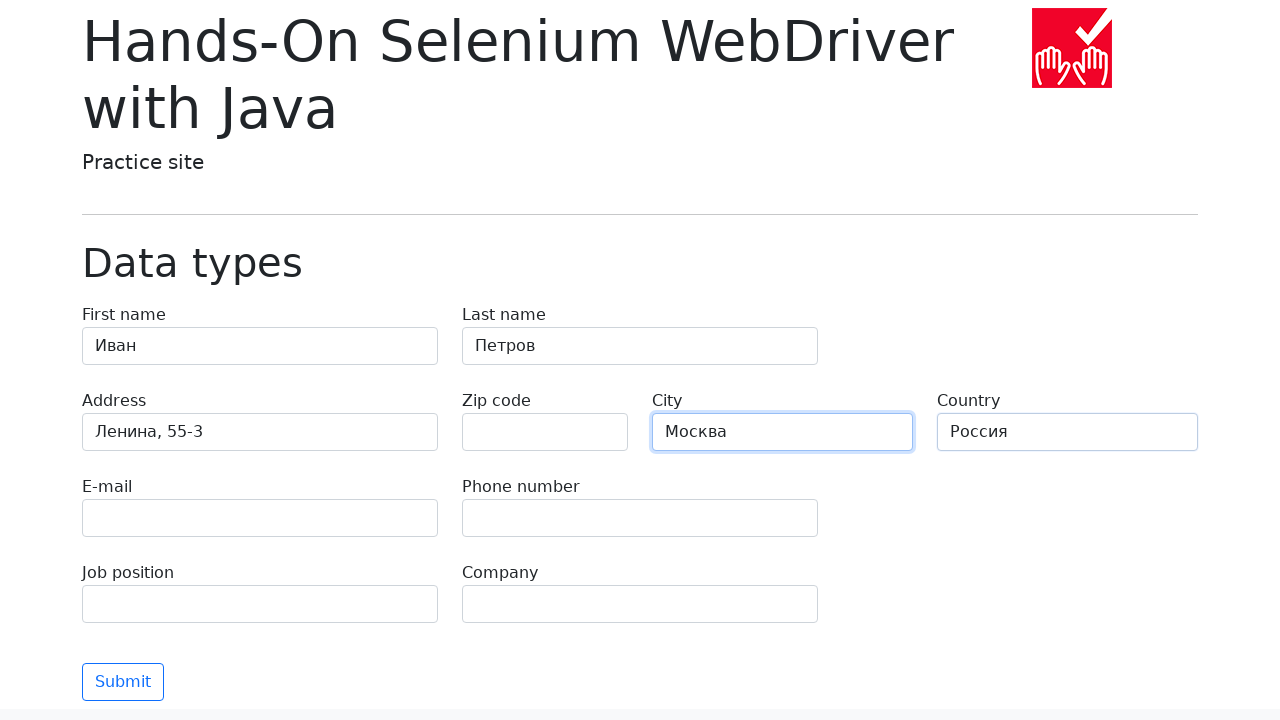

Filled email field with 'test@skypro.com' on [name="e-mail"]
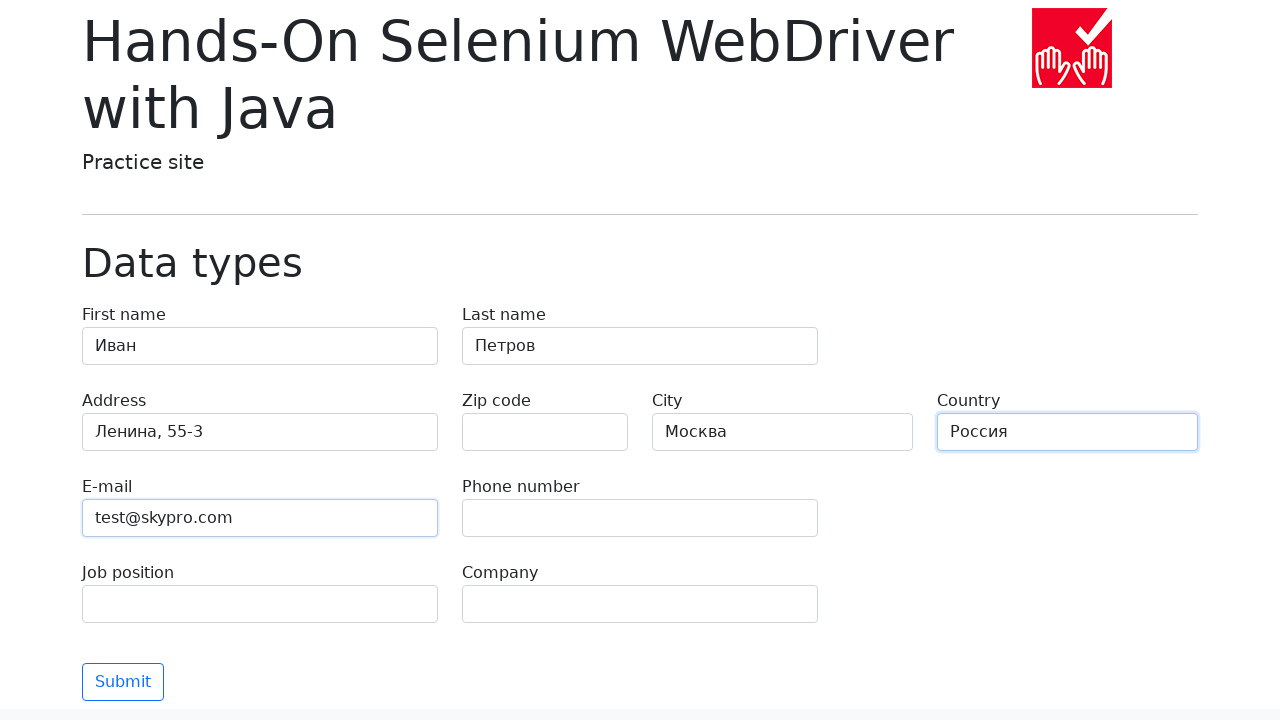

Filled phone field with '+7985899998787' on [name="phone"]
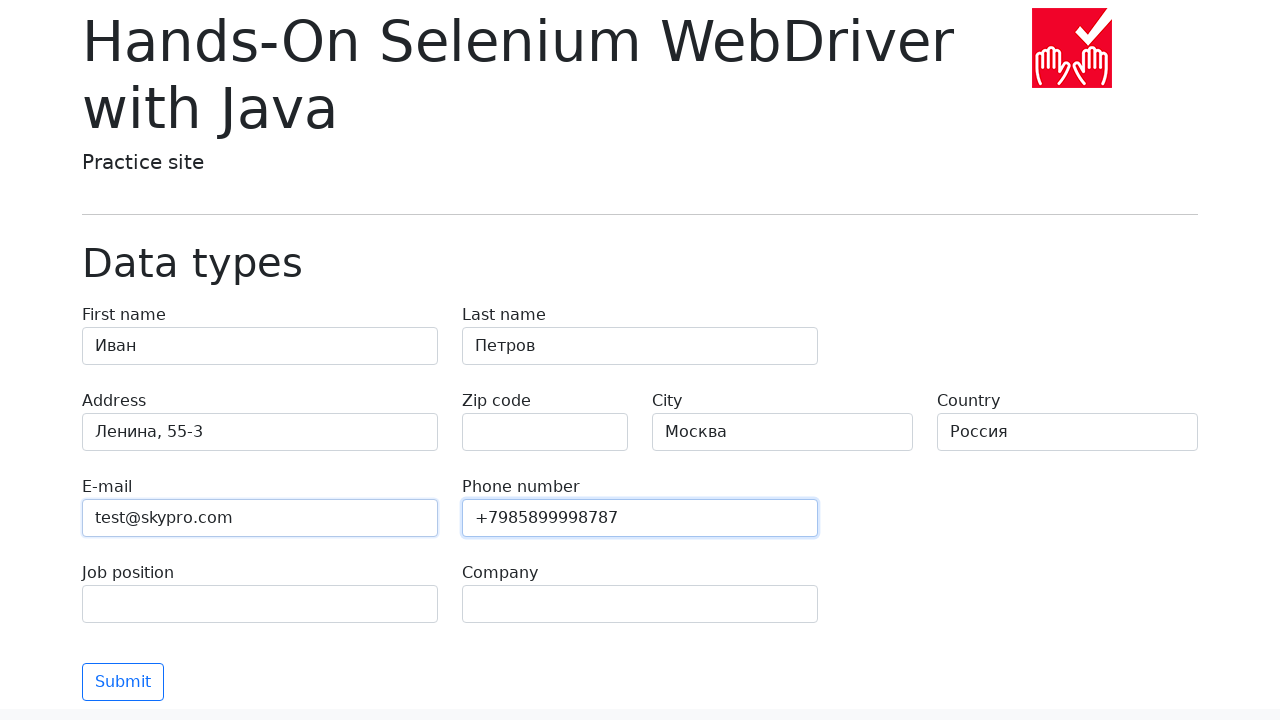

Filled job position field with 'QA' on [name="job-position"]
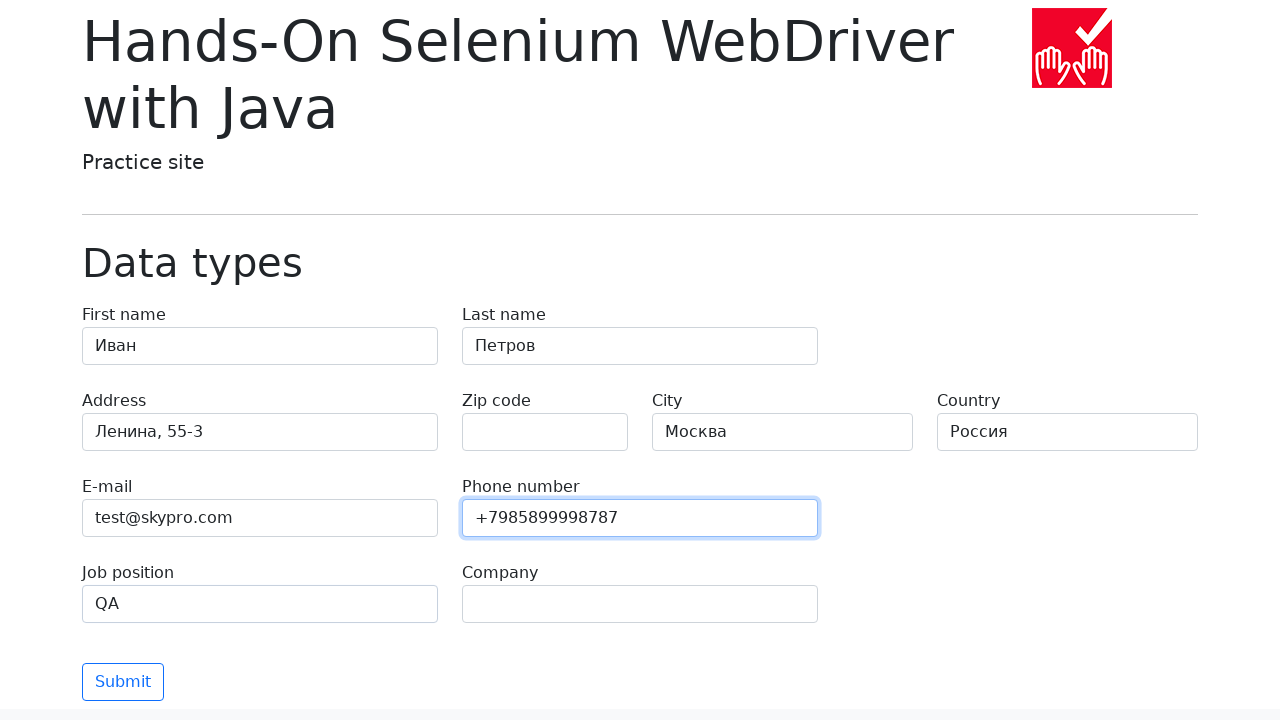

Filled company field with 'SkyPro' on [name="company"]
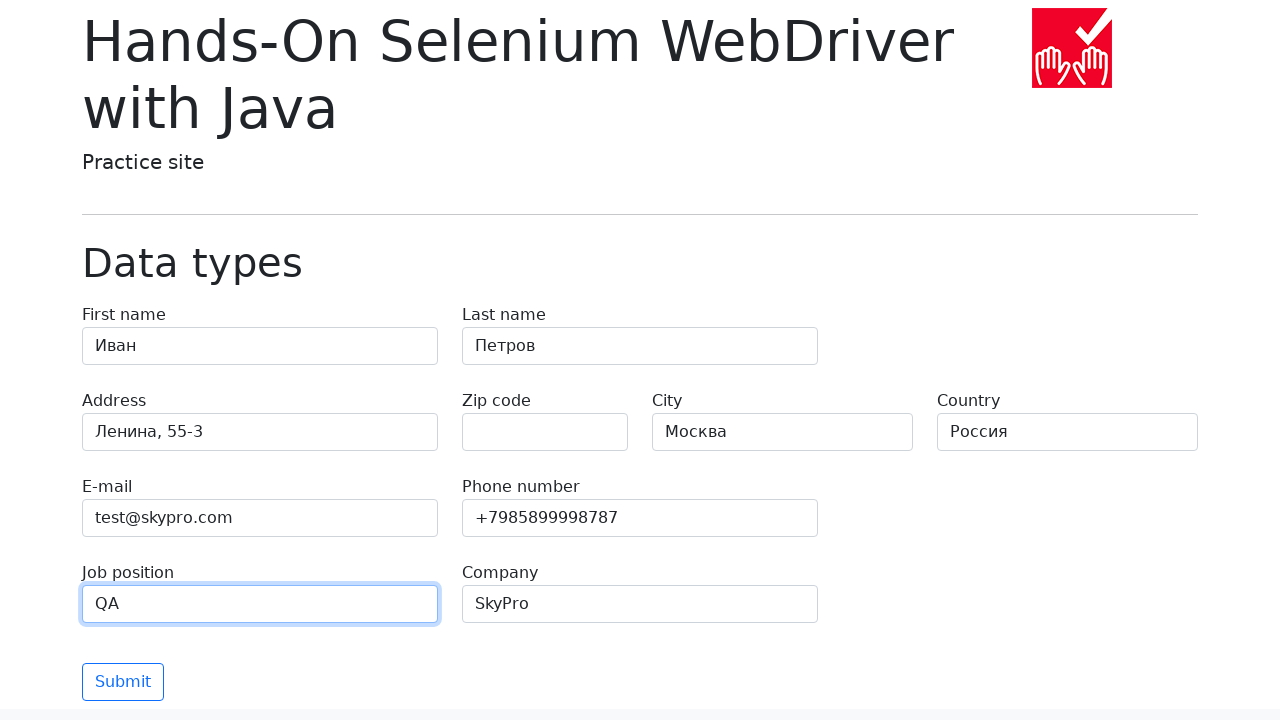

Clicked form submit button at (123, 682) on button
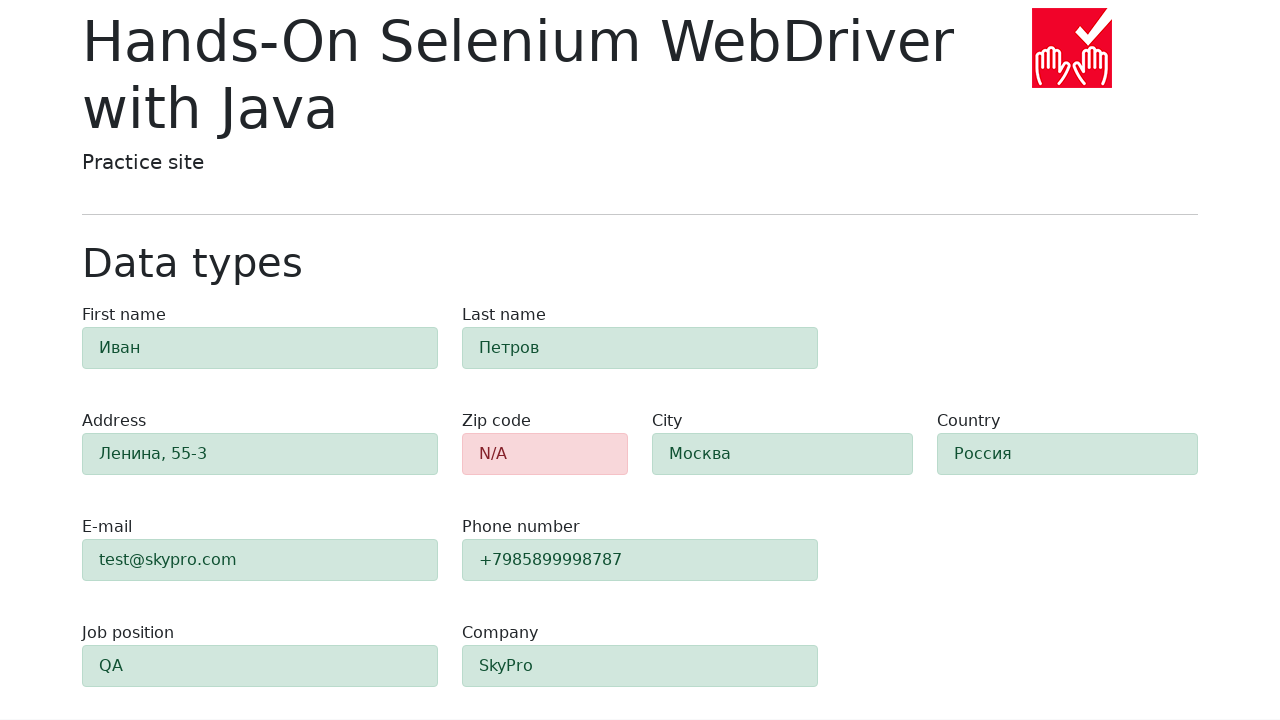

Form validation completed and zip-code field is visible with error styling
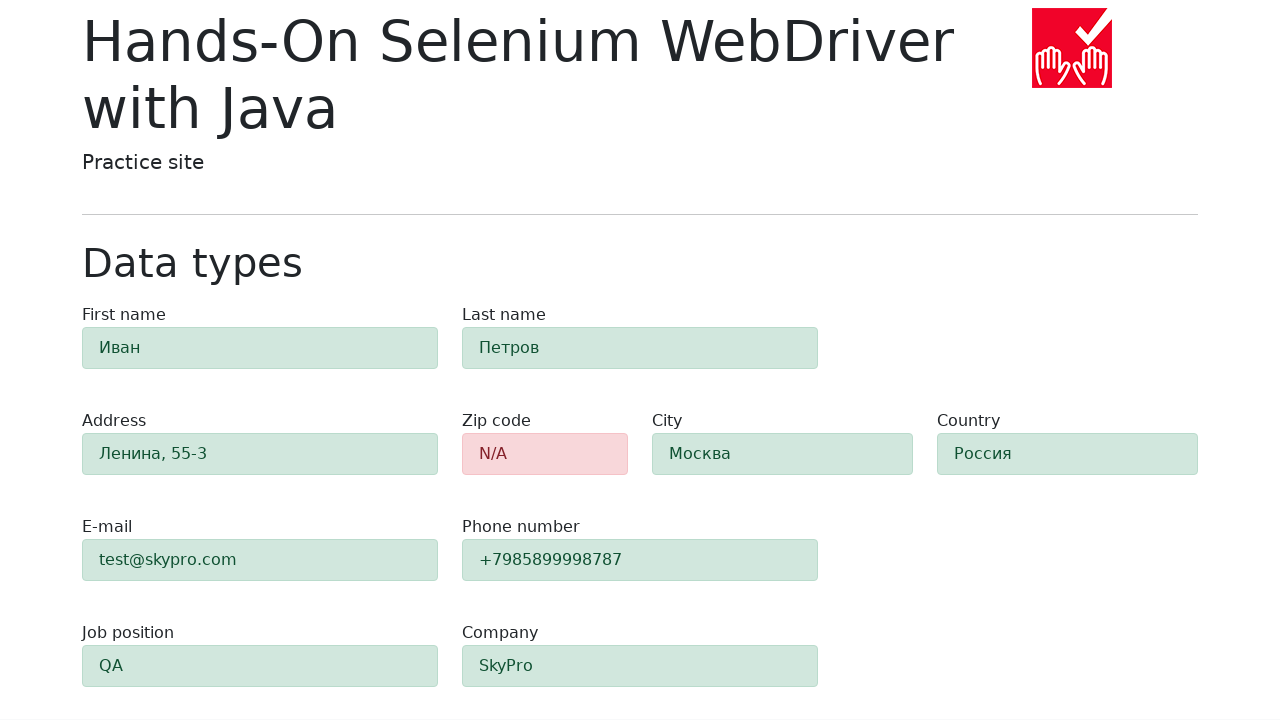

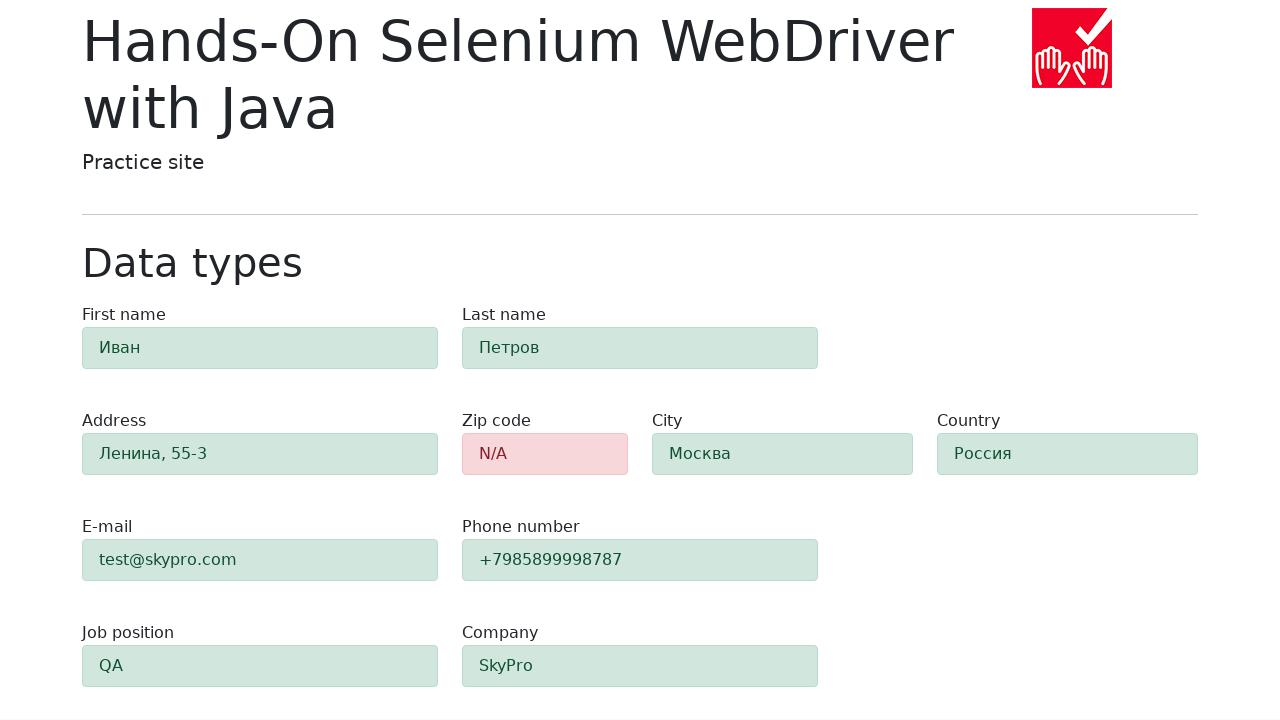